Tests drag and drop functionality on jQuery UI demo page by dragging an element and dropping it onto a target area within an iframe

Starting URL: https://jqueryui.com/droppable/

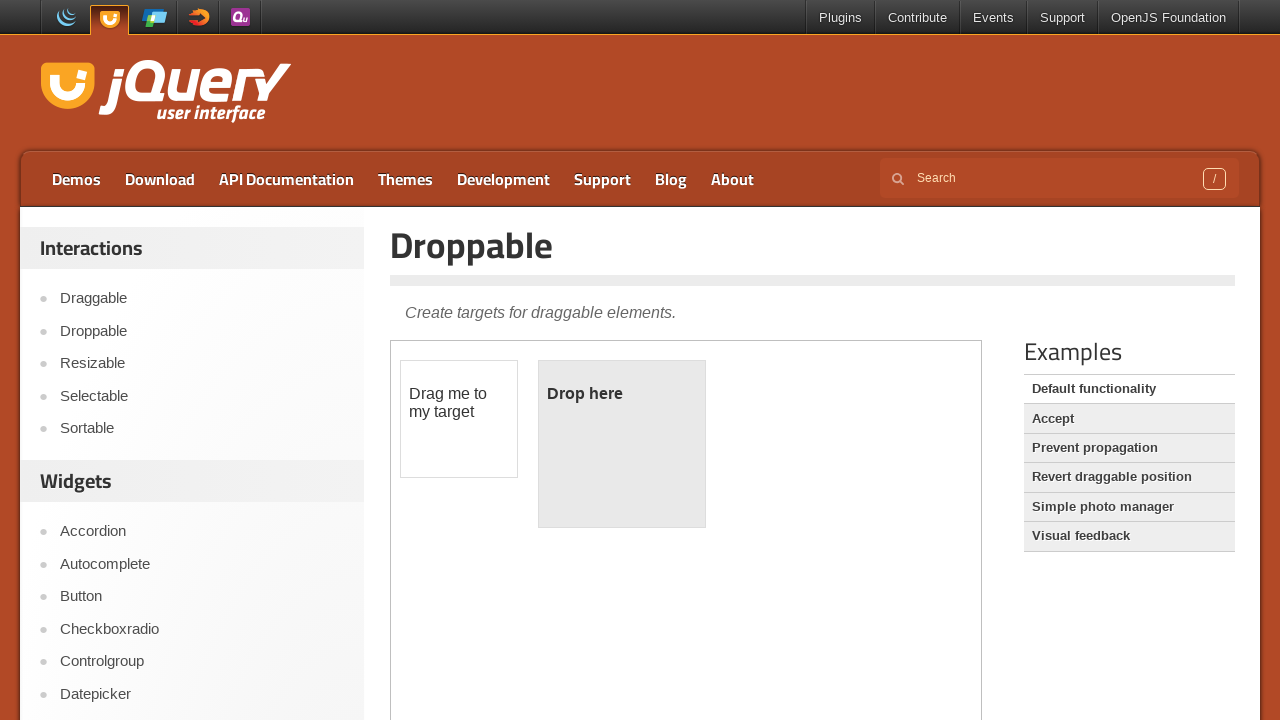

Located iframe containing drag and drop demo
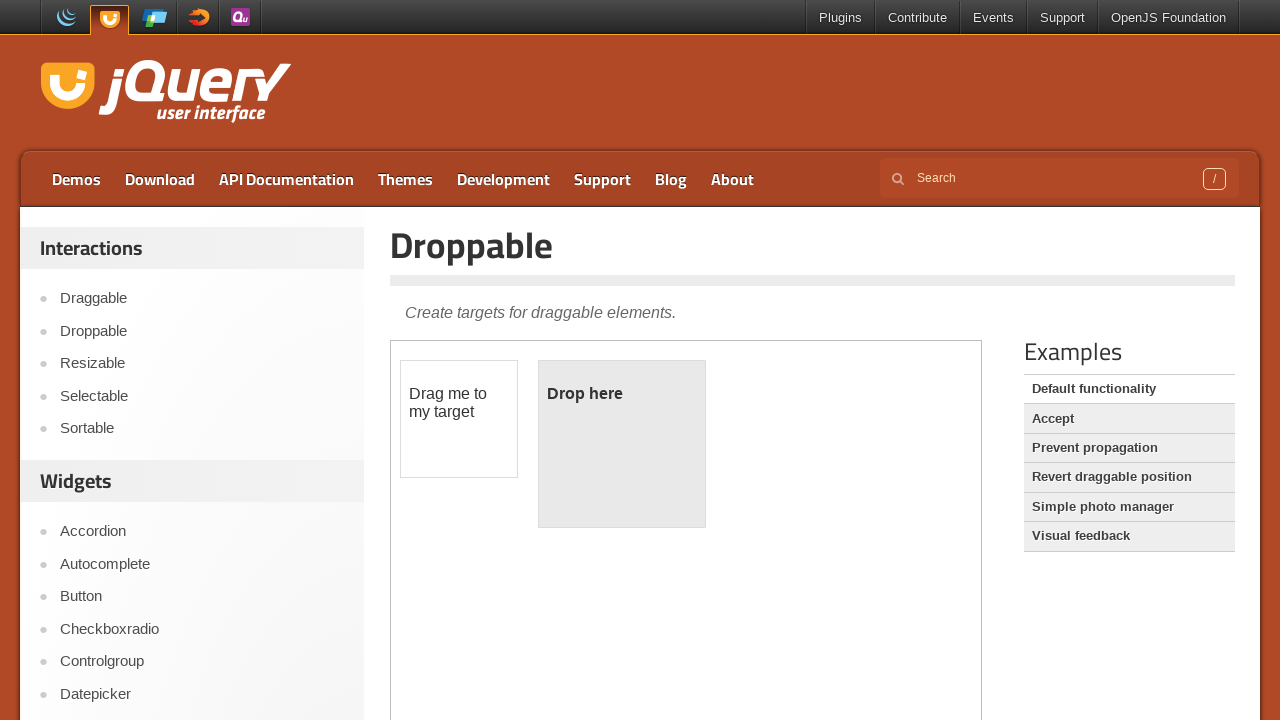

Located draggable element within iframe
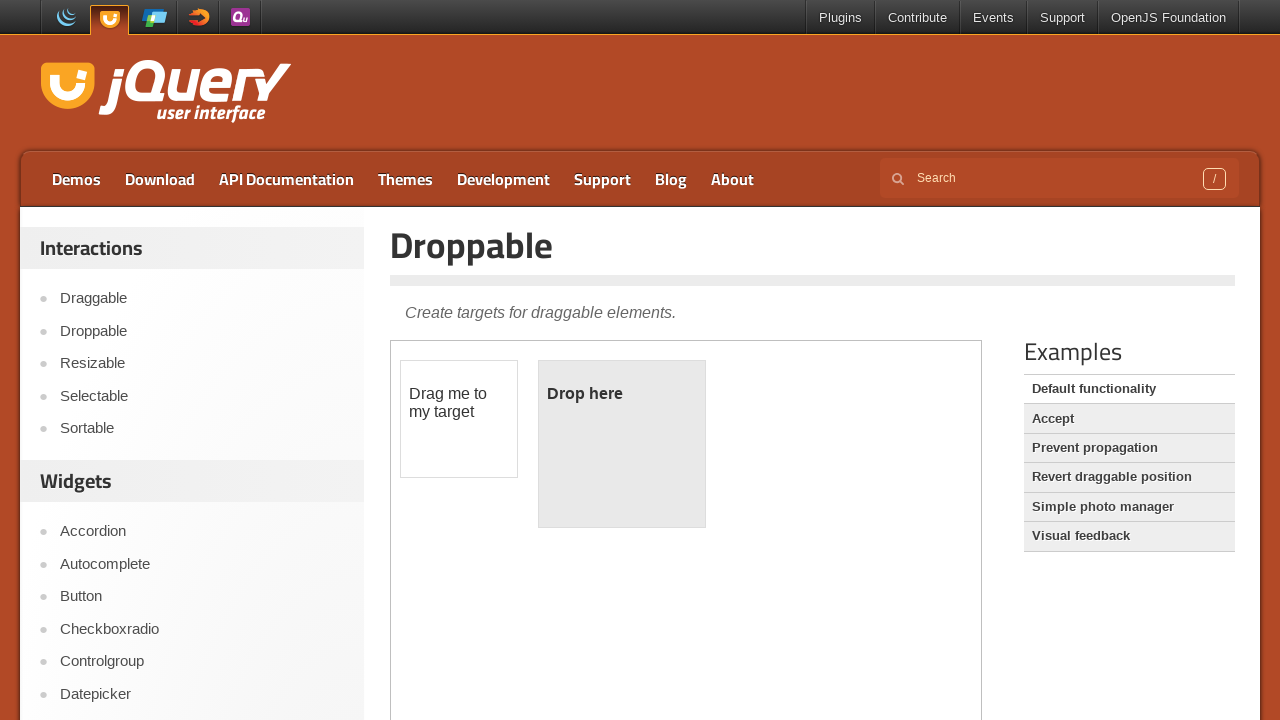

Located droppable target element within iframe
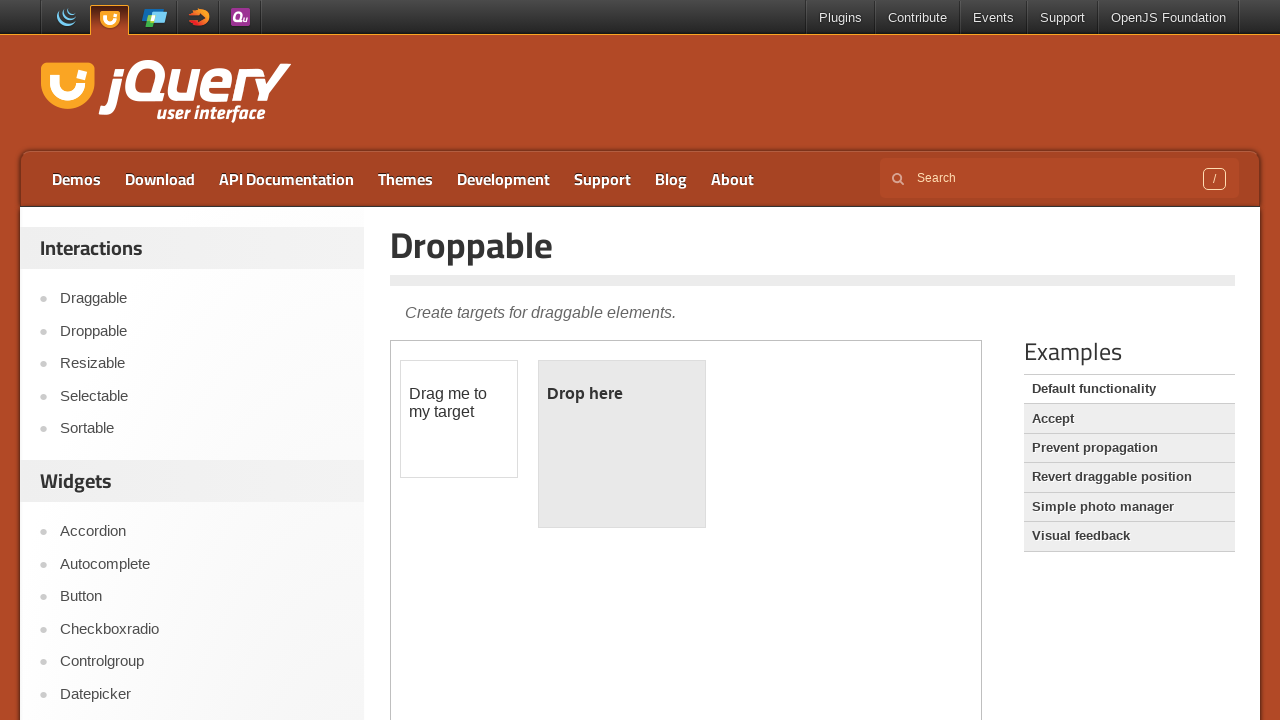

Dragged element onto drop target successfully at (622, 444)
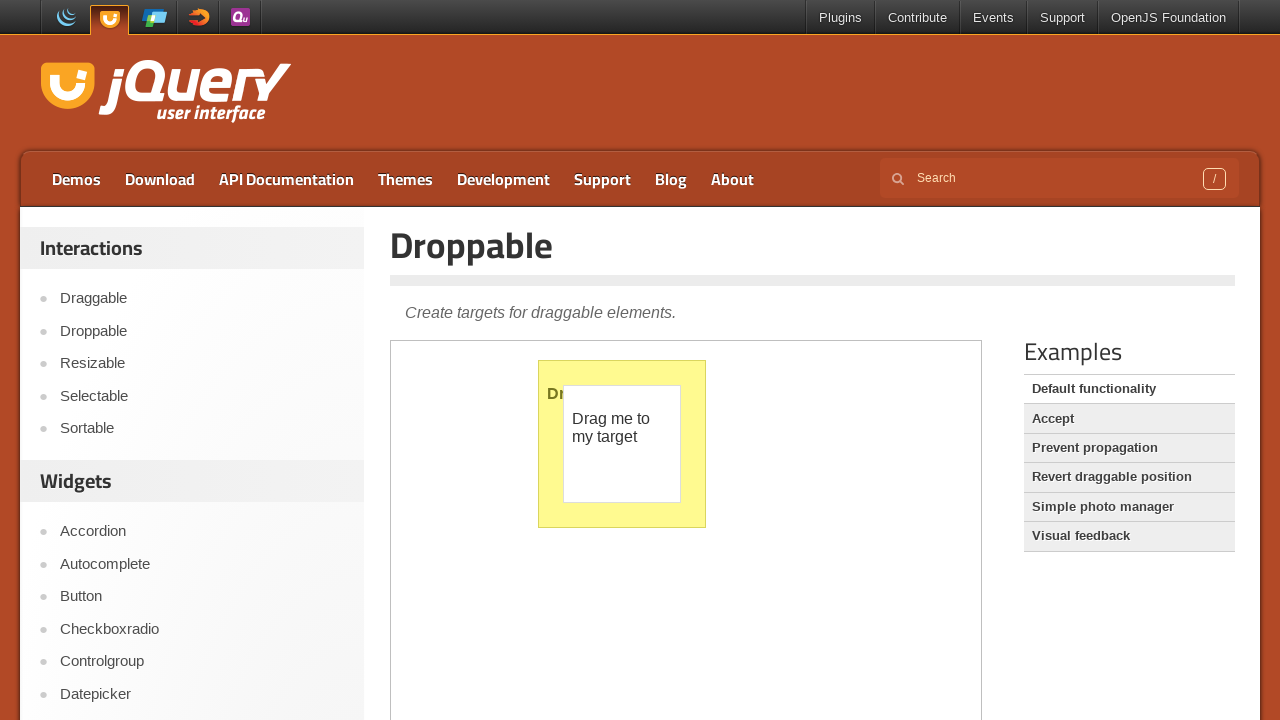

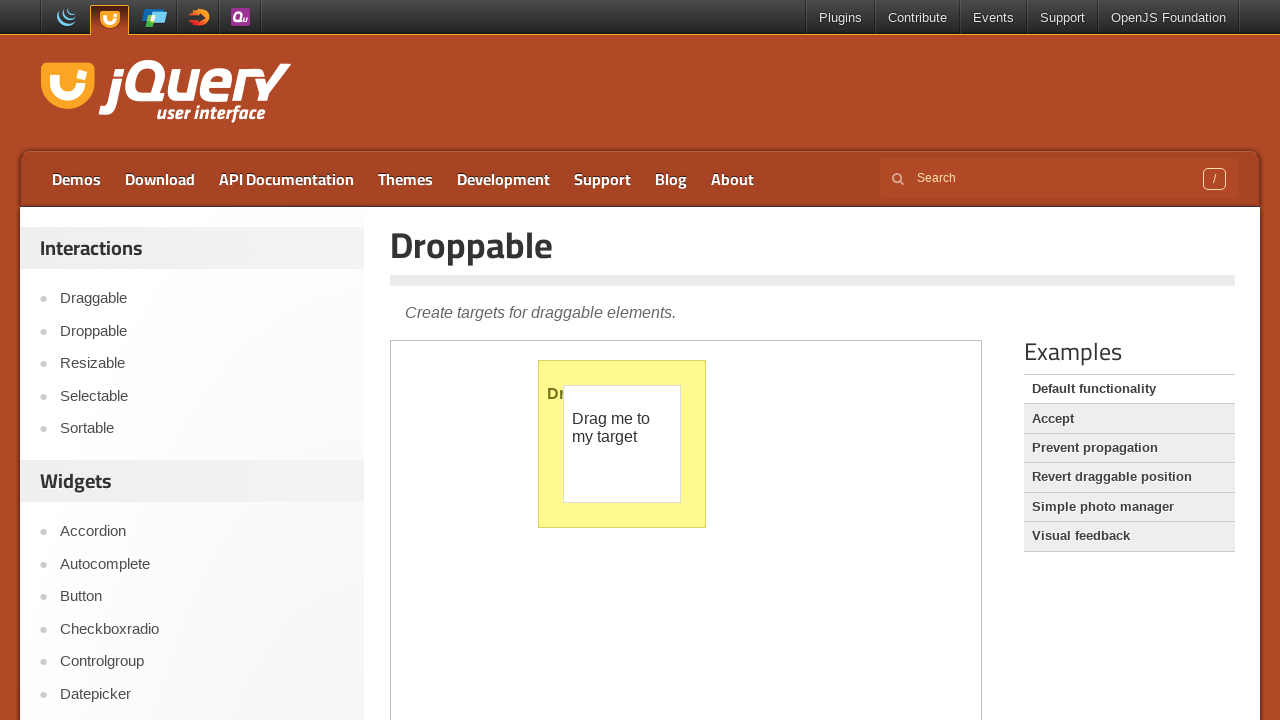